Tests registration form validation when confirmation password does not match the original password.

Starting URL: https://alada.vn/tai-khoan/dang-ky.html

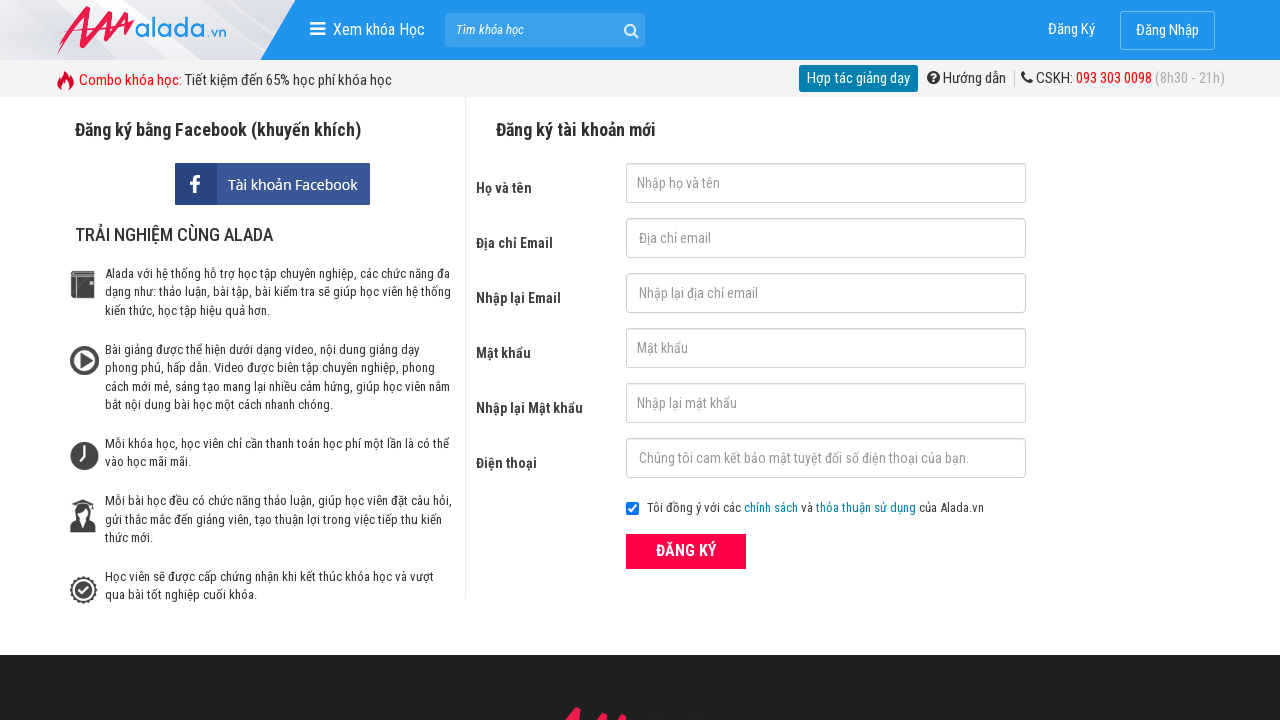

Filled first name field with 'Hoang Nguyen' on #txtFirstname
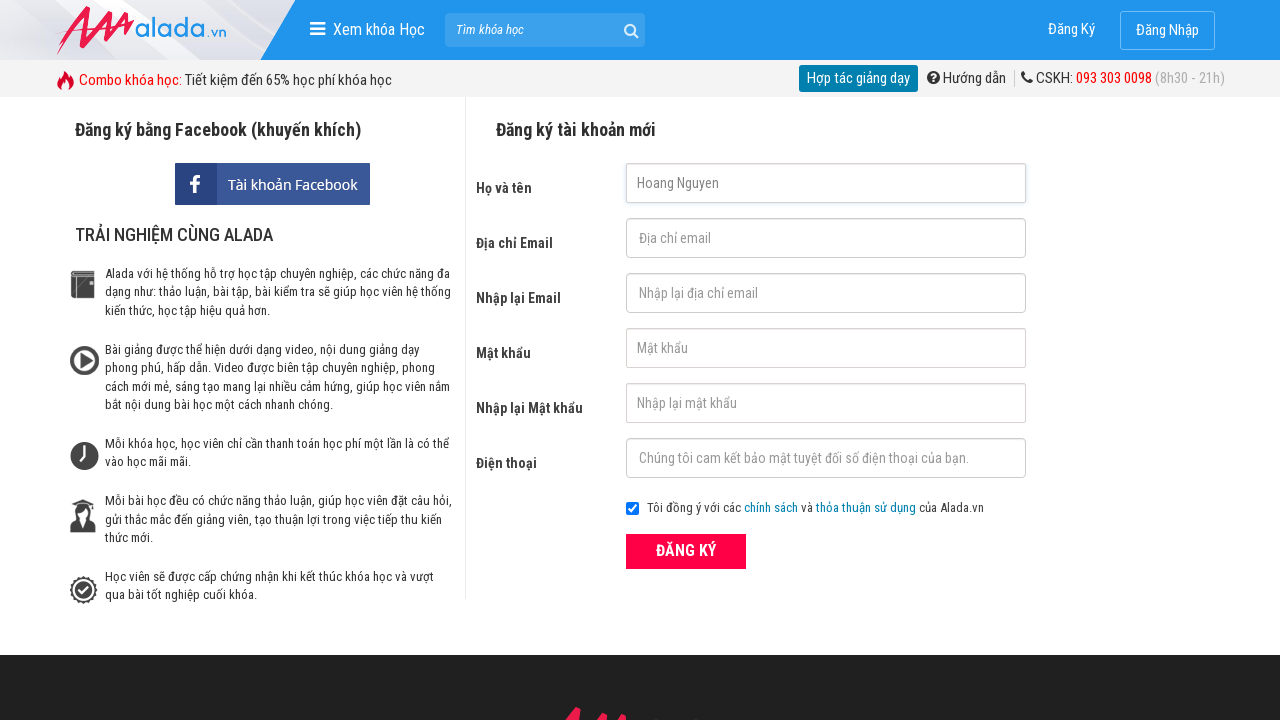

Filled email field with 'Hoang@Nguyen' on #txtEmail
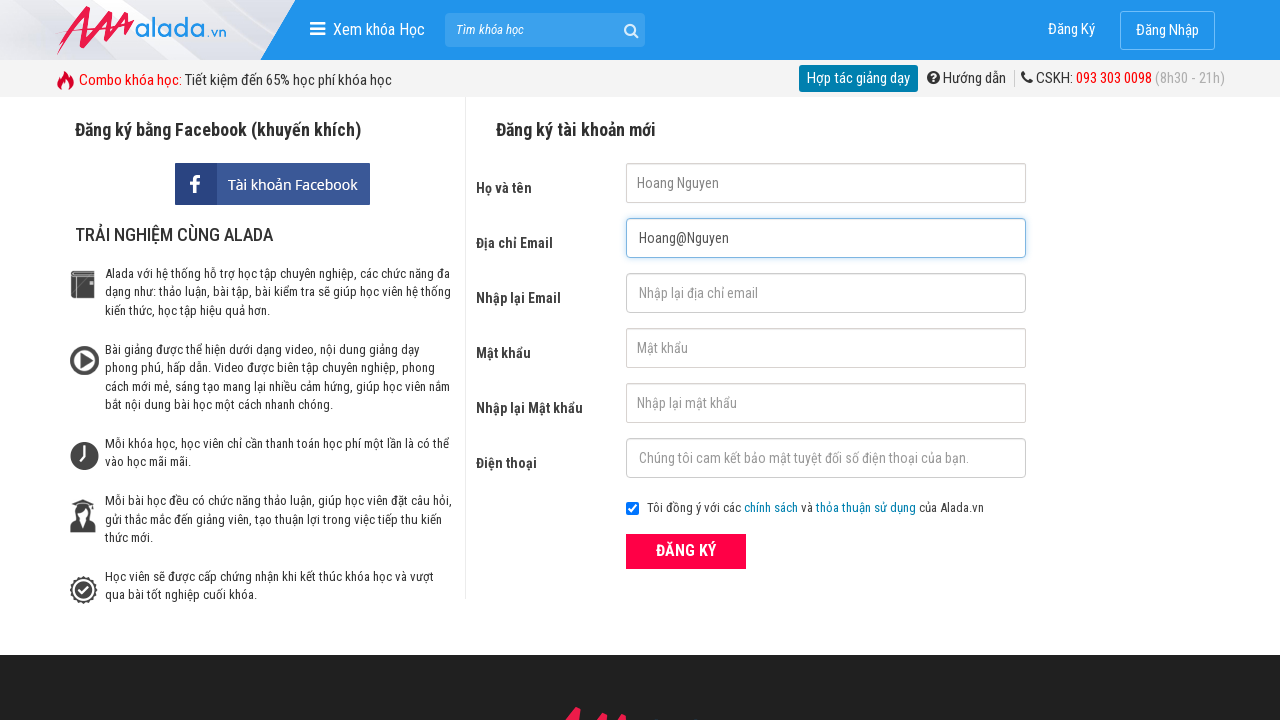

Filled confirm email field with 'Hoang@Nguyen' on #txtCEmail
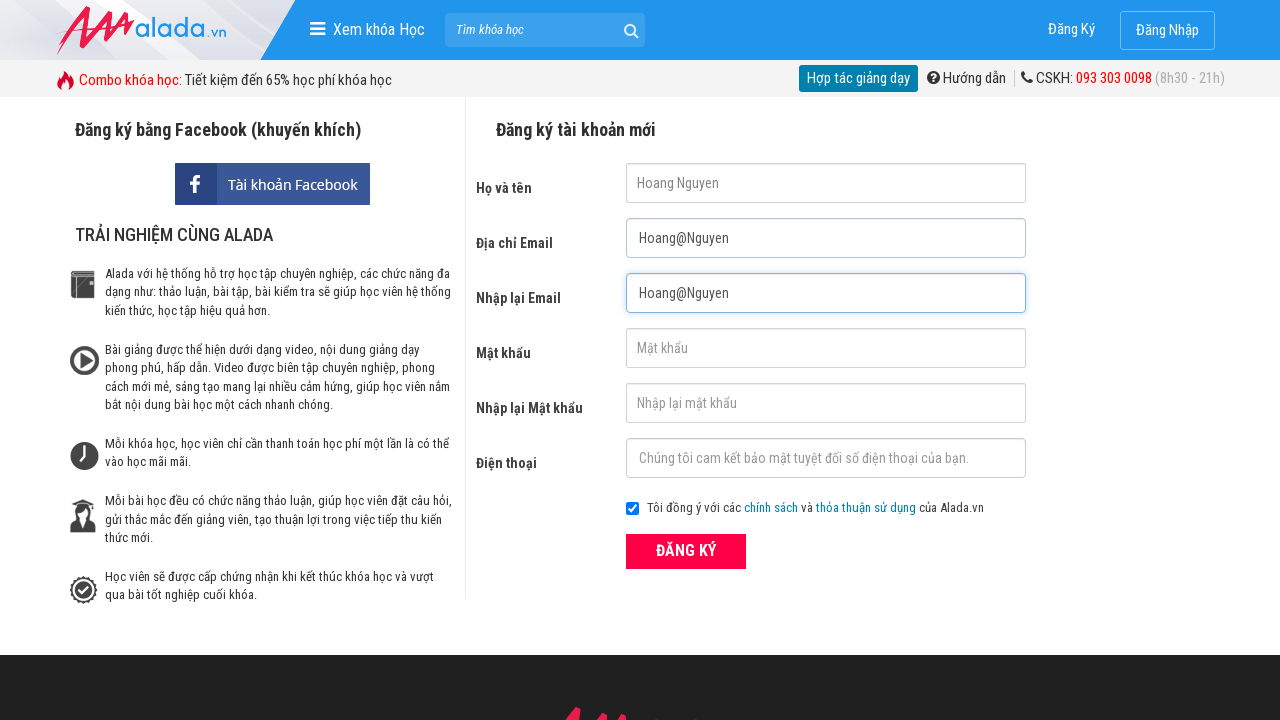

Filled password field with '123123' on #txtPassword
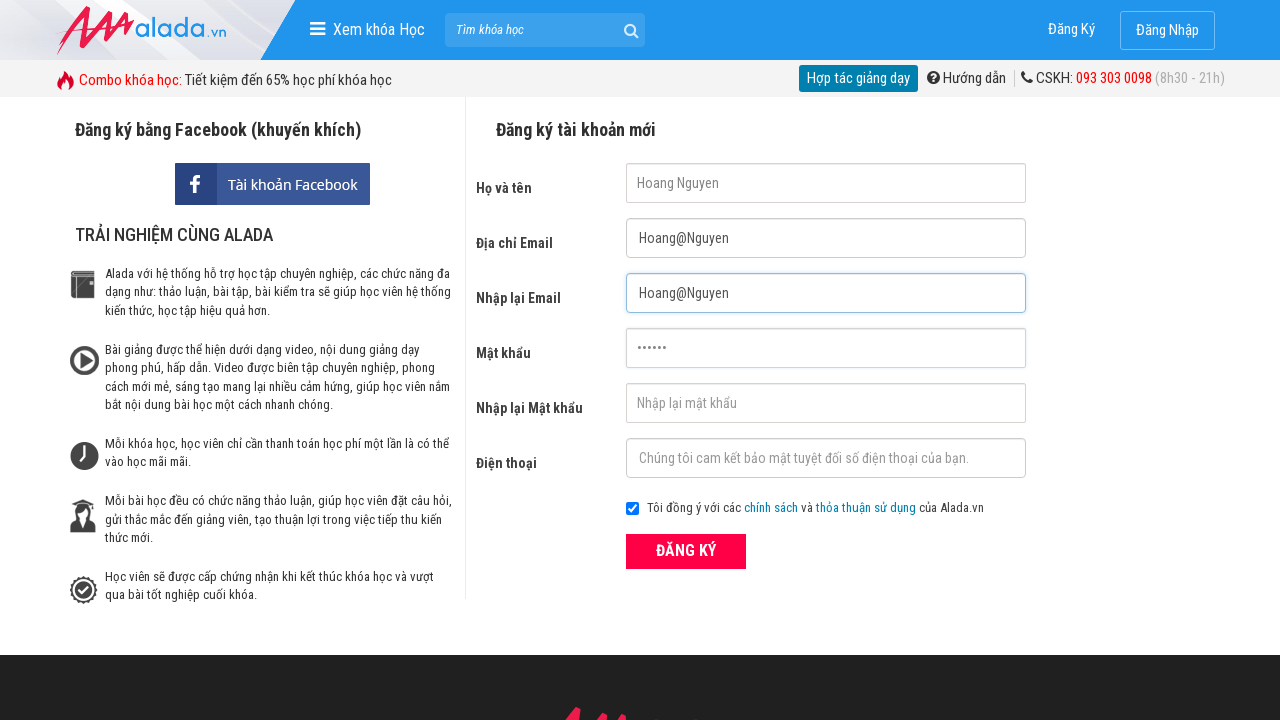

Filled confirm password field with mismatched password '123233' on #txtCPassword
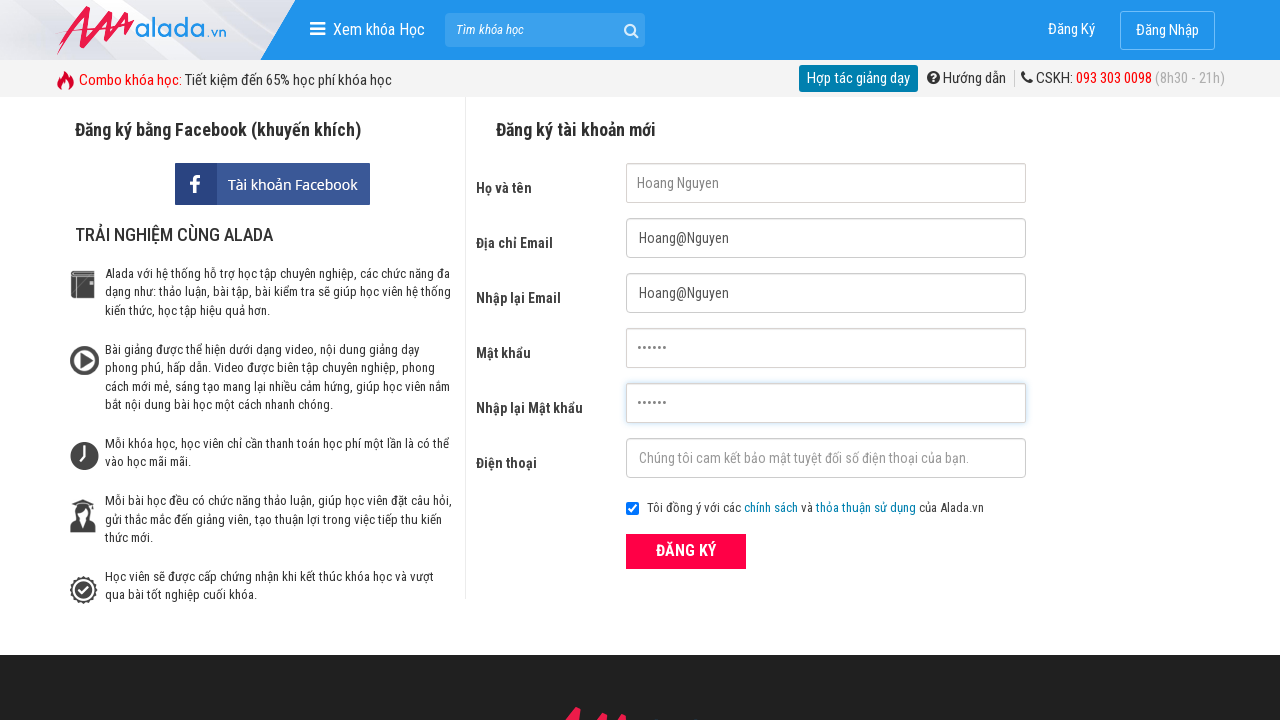

Filled phone field with '0934544583' on #txtPhone
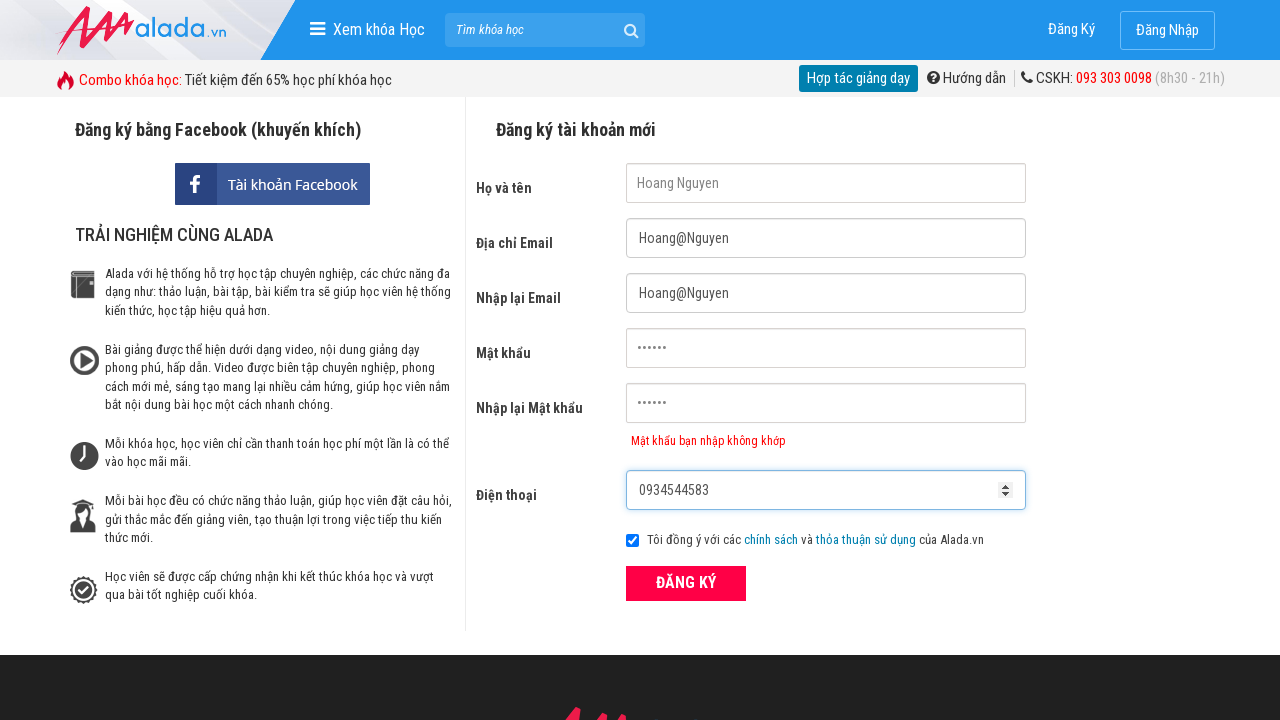

Clicked ĐĂNG KÝ (register) button at (686, 583) on xpath=//button[text()='ĐĂNG KÝ' and @type='submit']
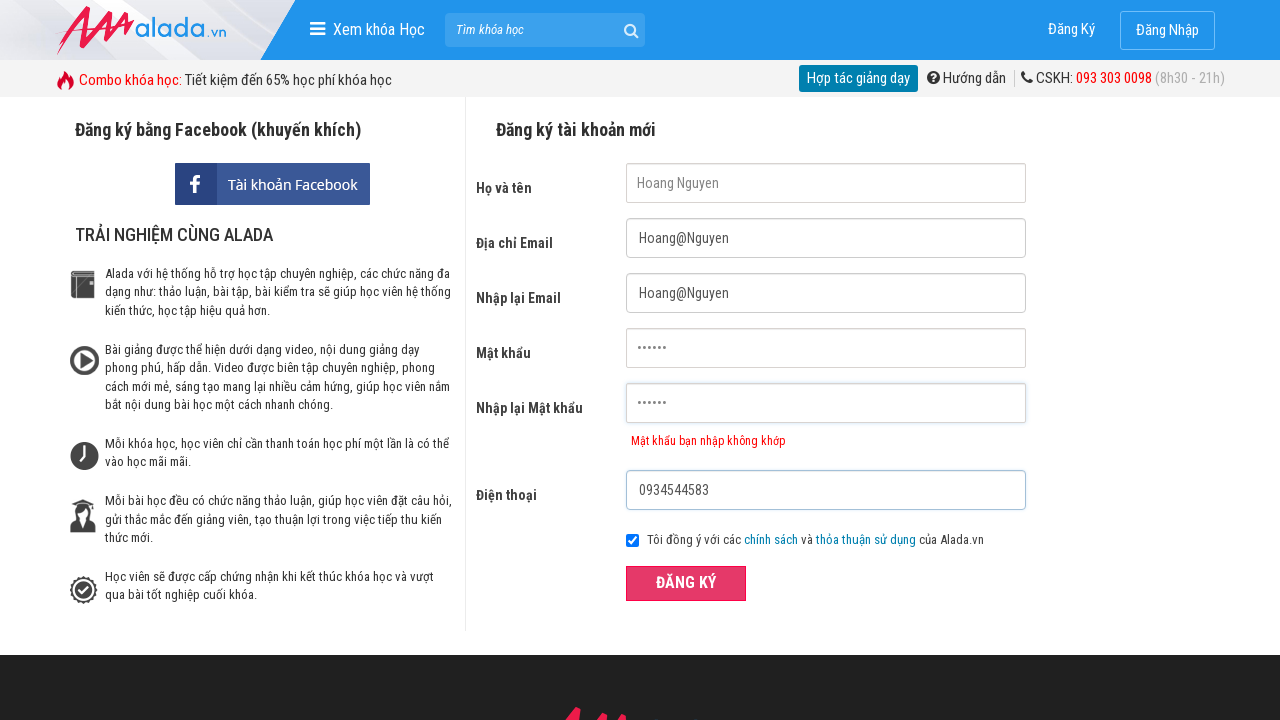

Waited for password confirmation error message to appear
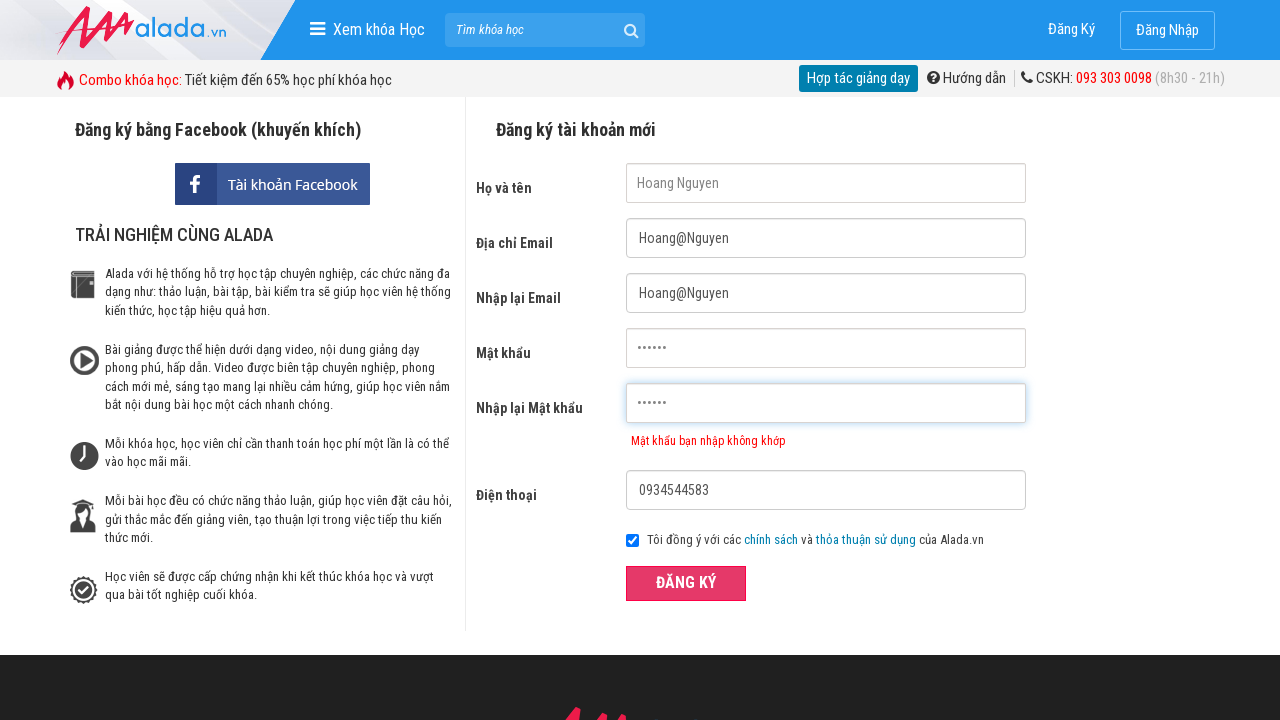

Verified error message 'Mật khẩu bạn nhập không khớp' is displayed
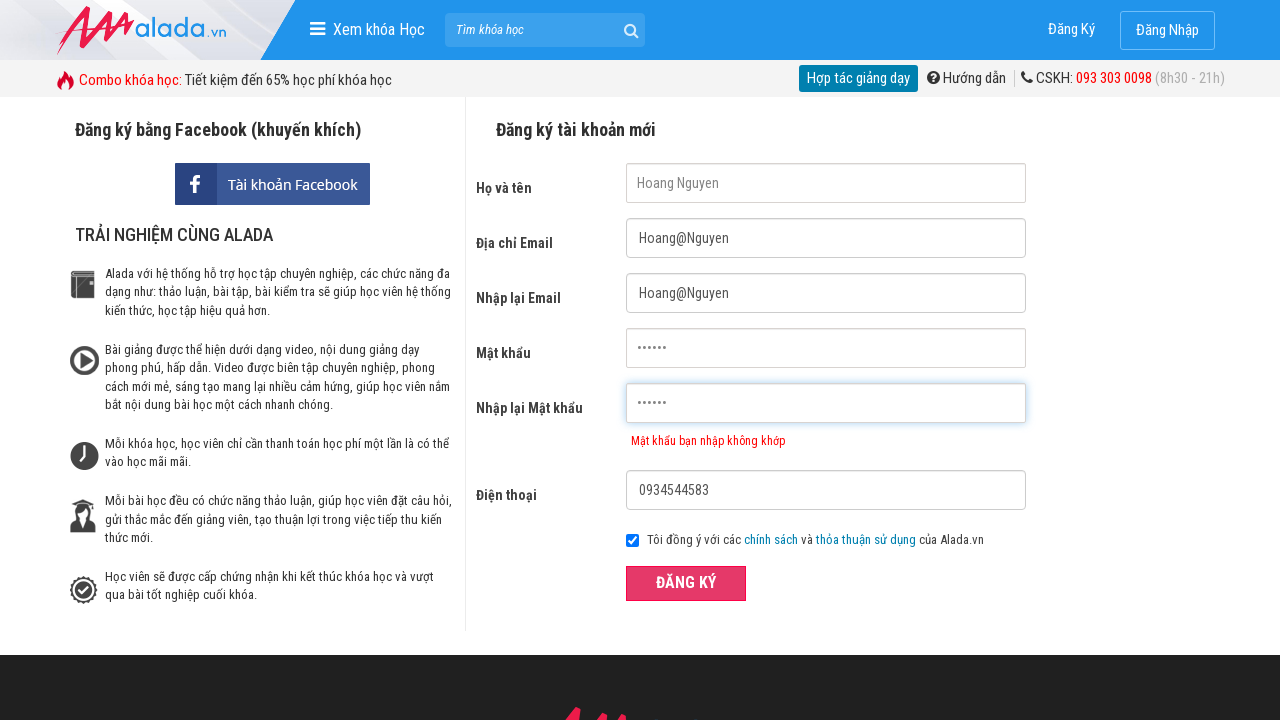

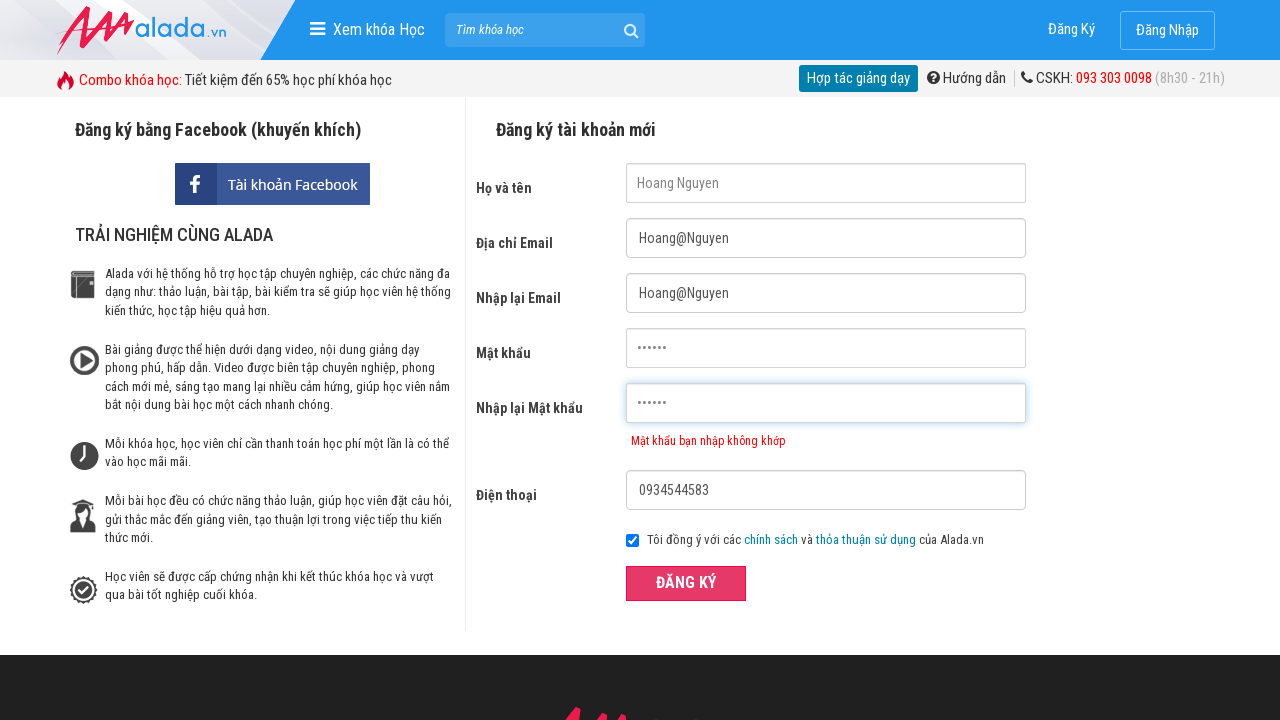